Tests tracking an order with an incorrect tracking number to verify error handling

Starting URL: https://wonda-cabinet-inc-front-end.vercel.app/home

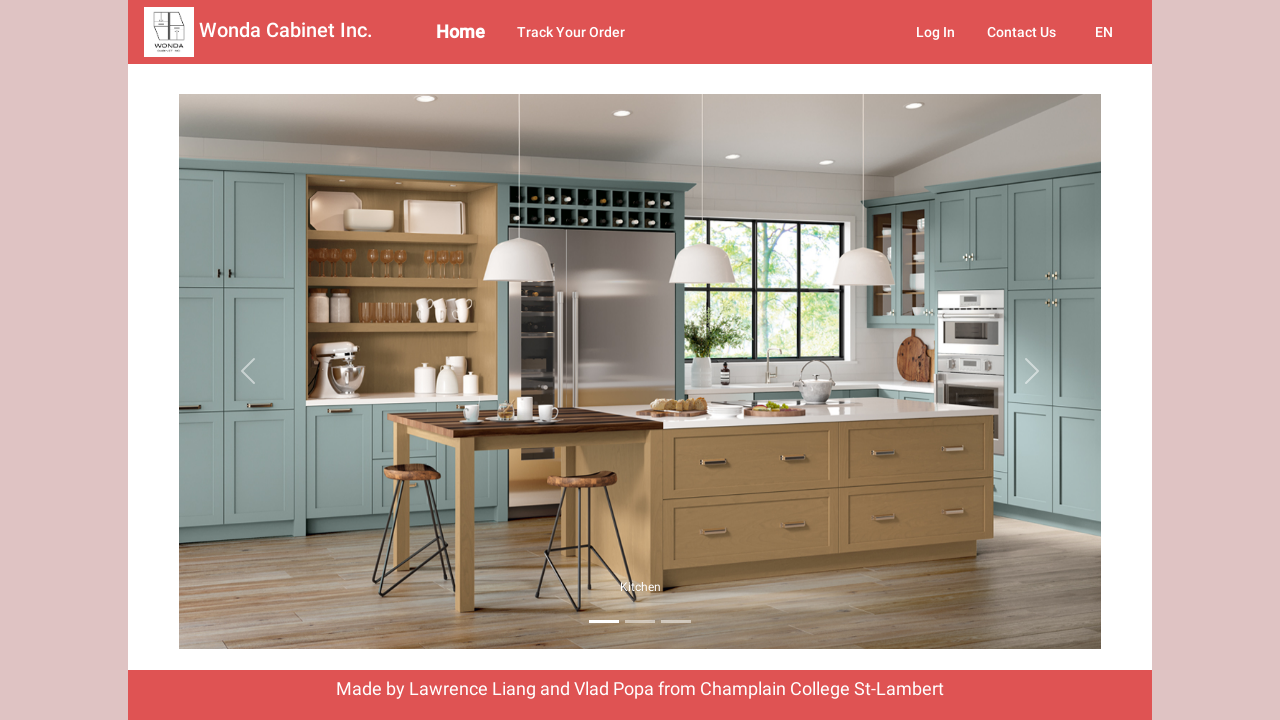

Clicked track order button at (570, 32) on button[name='view-order-with-tracking-no']
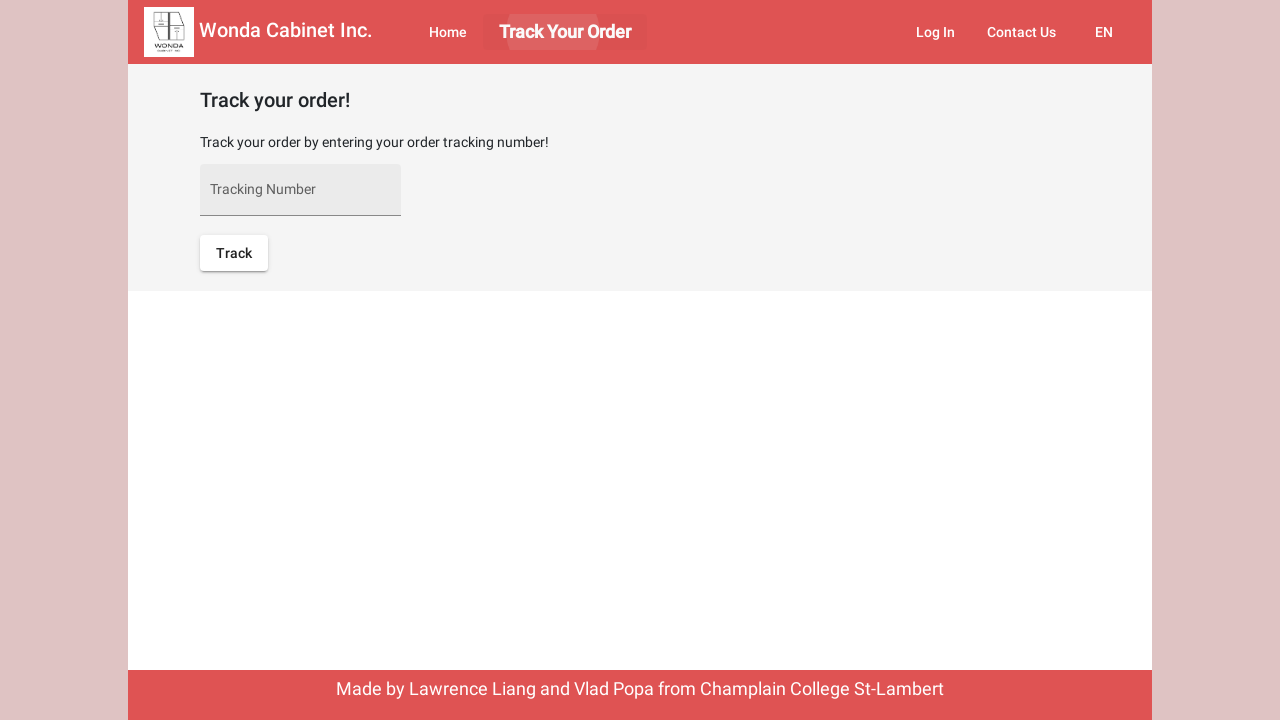

Entered incorrect tracking number '123' on input[name='trackingNo-input']
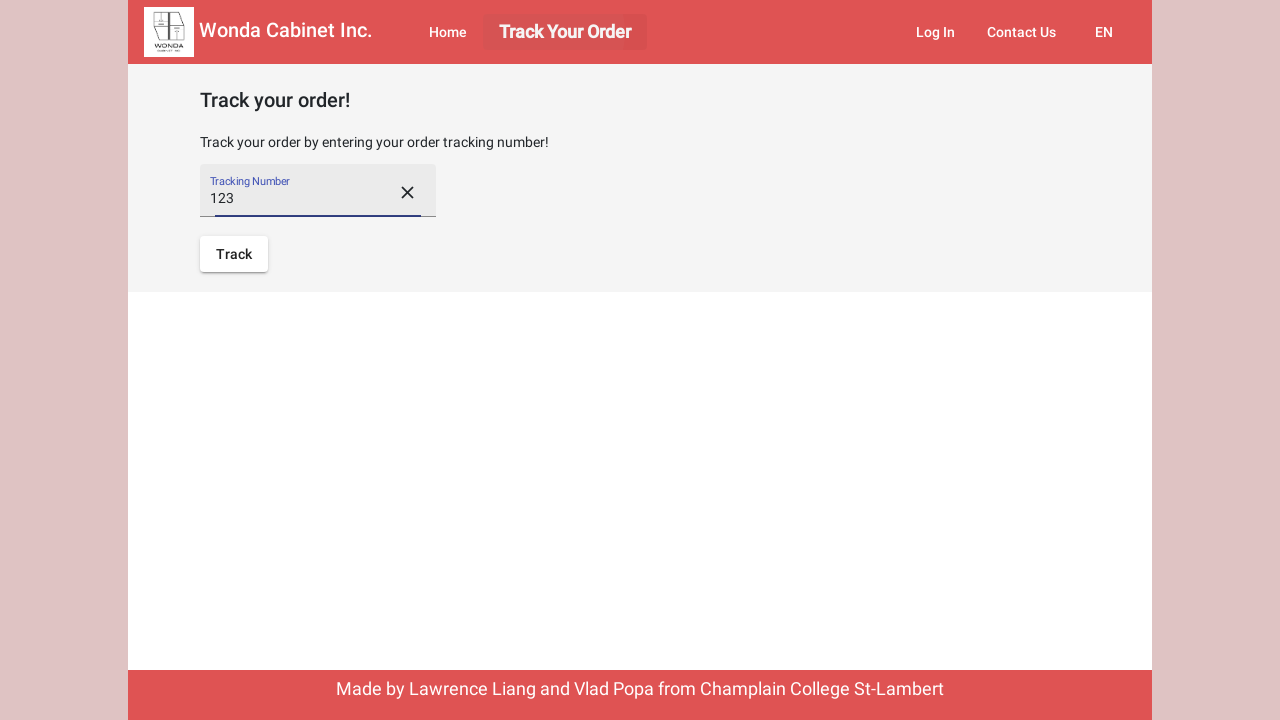

Clicked submit button to track order at (234, 254) on button[name='submit-track']
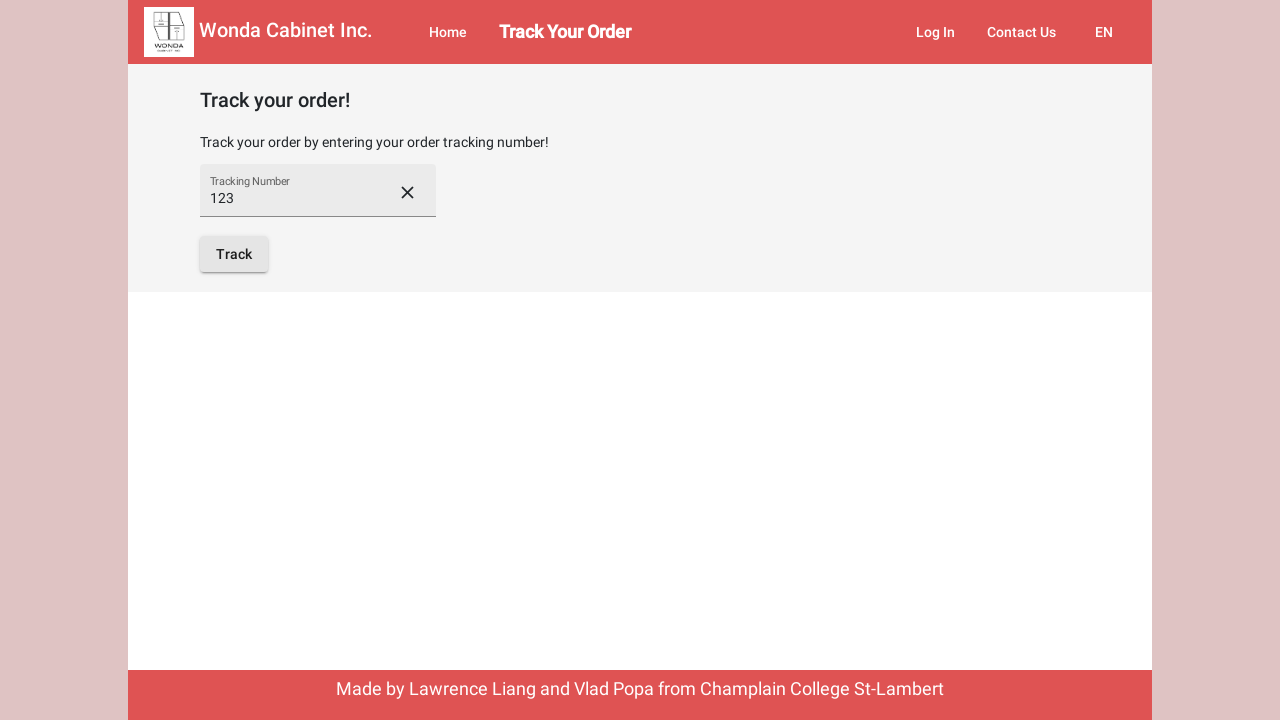

Error message displayed for invalid tracking number
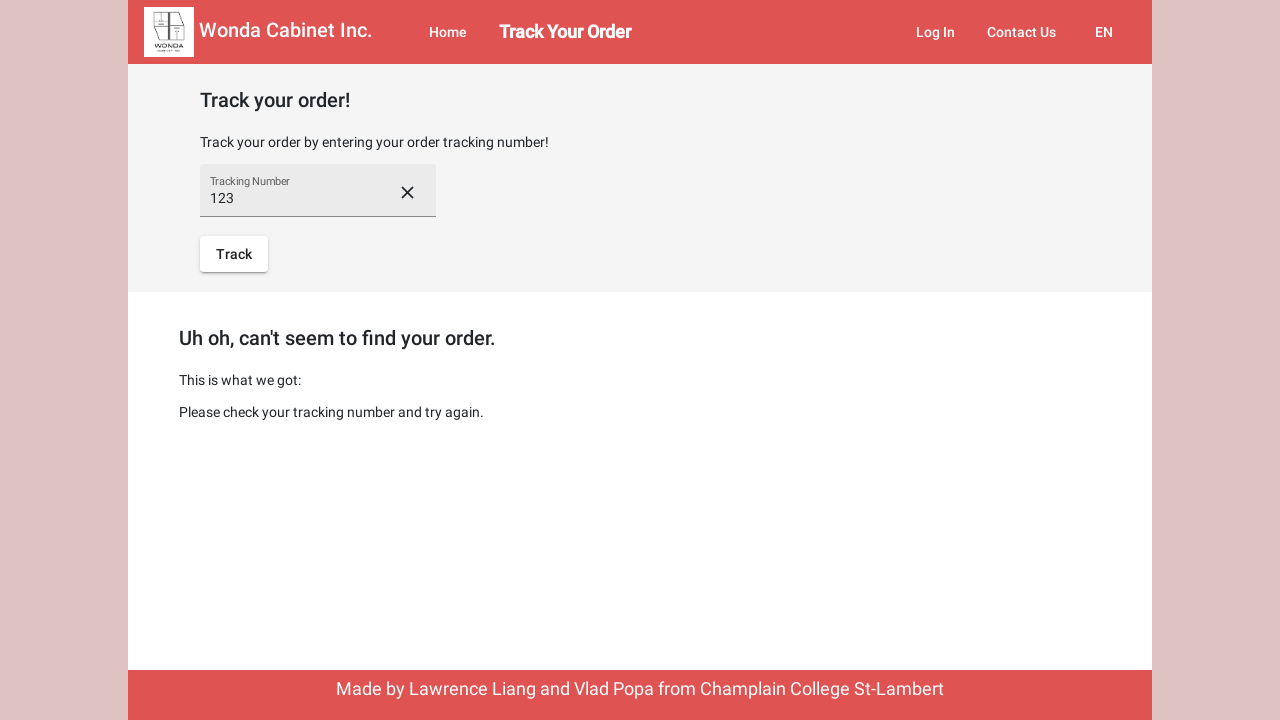

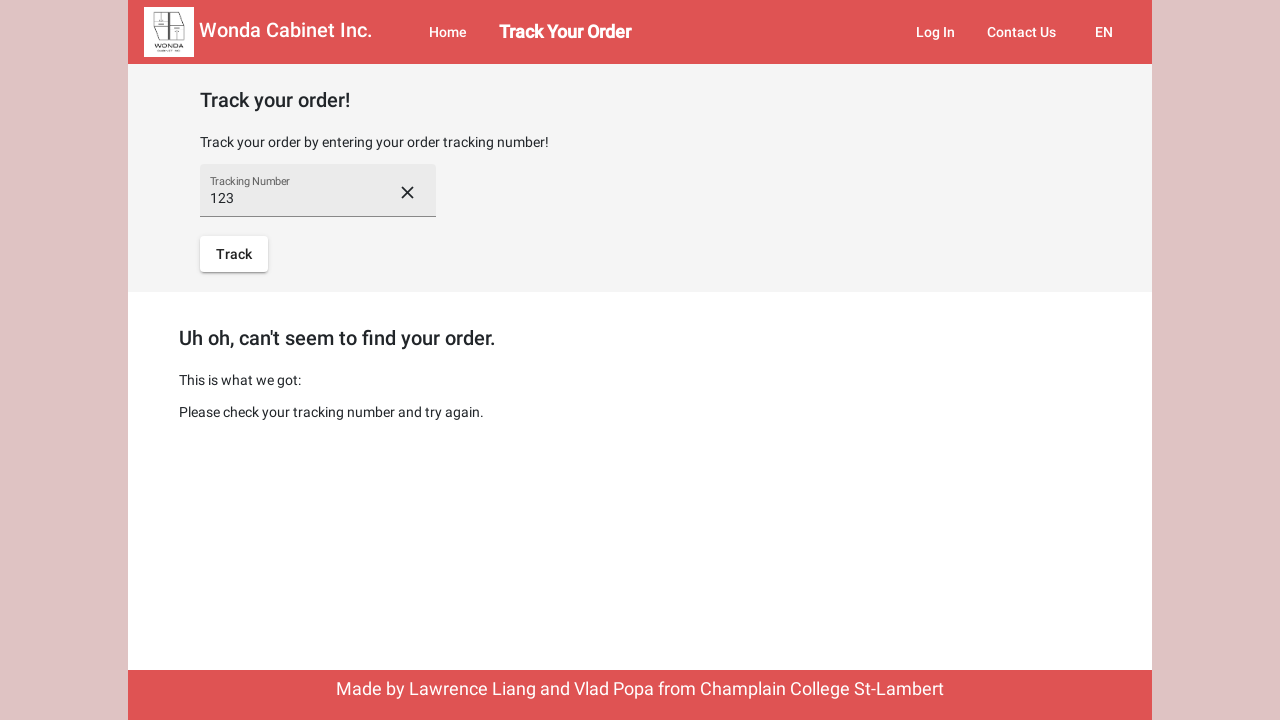